Tests that entering only username without password shows an error message for missing password

Starting URL: https://www.saucedemo.com/

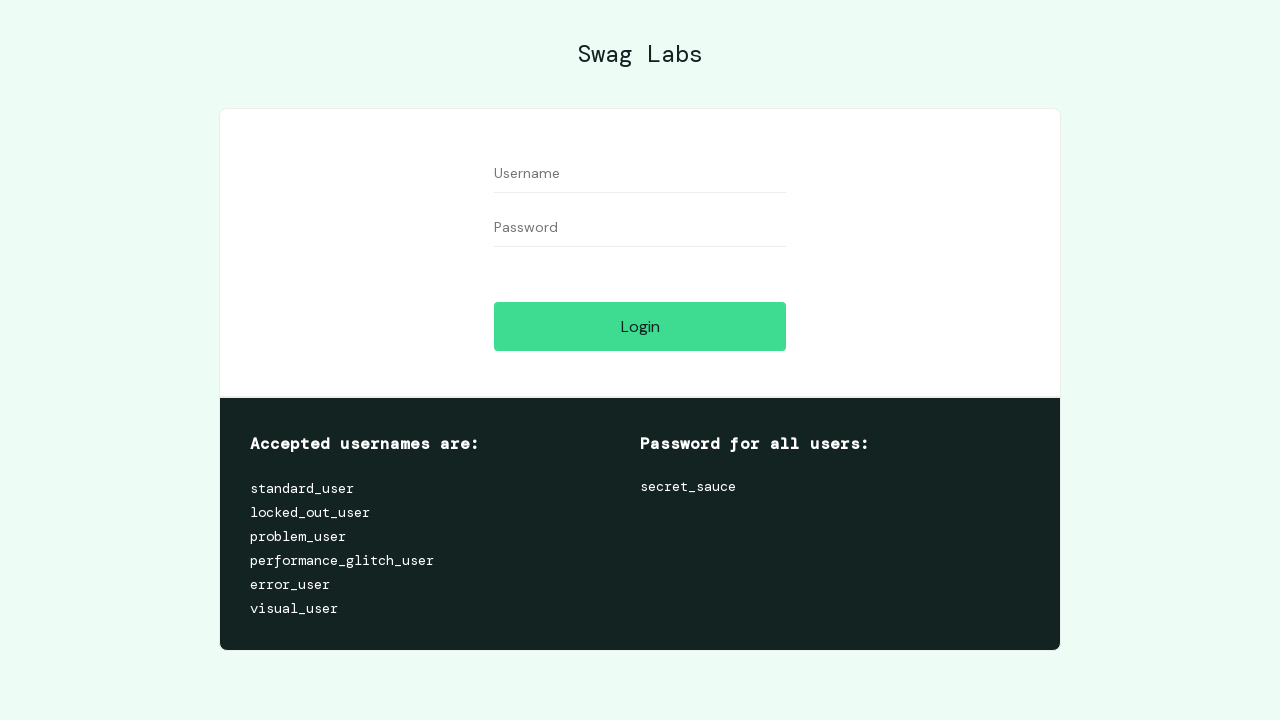

Filled username field with 'admin1' on #user-name
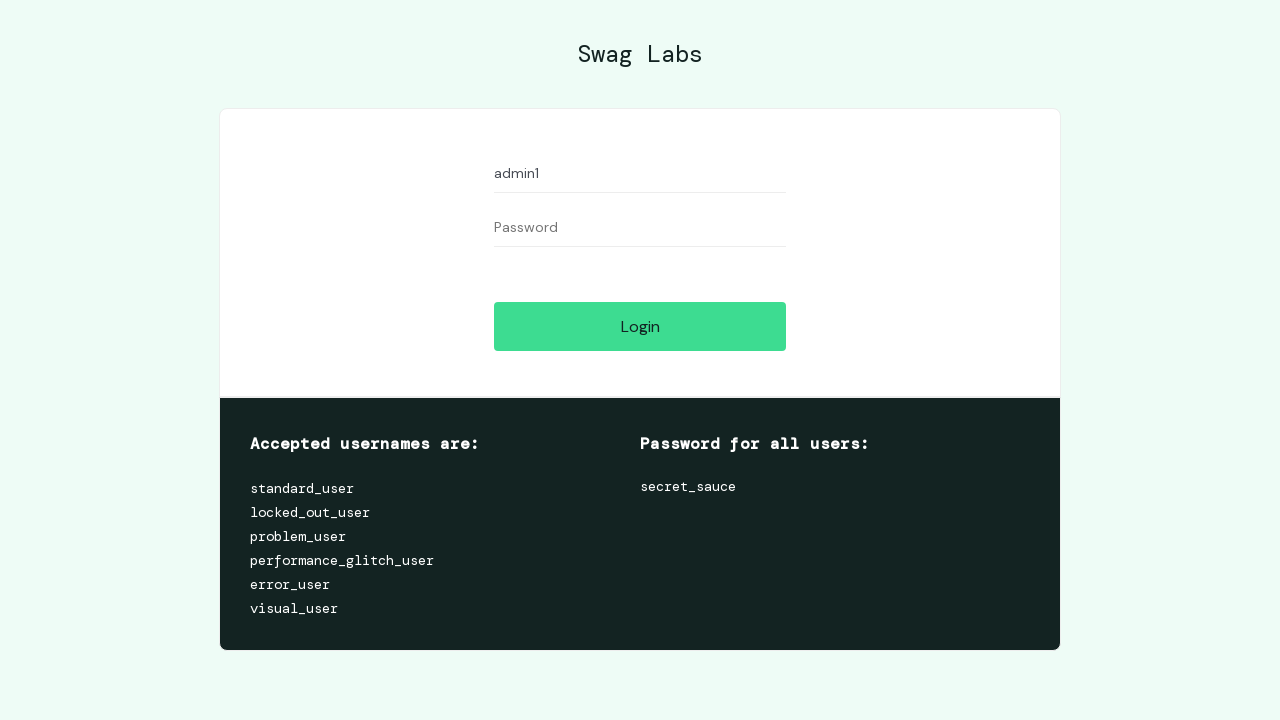

Clicked login button at (640, 326) on #login-button
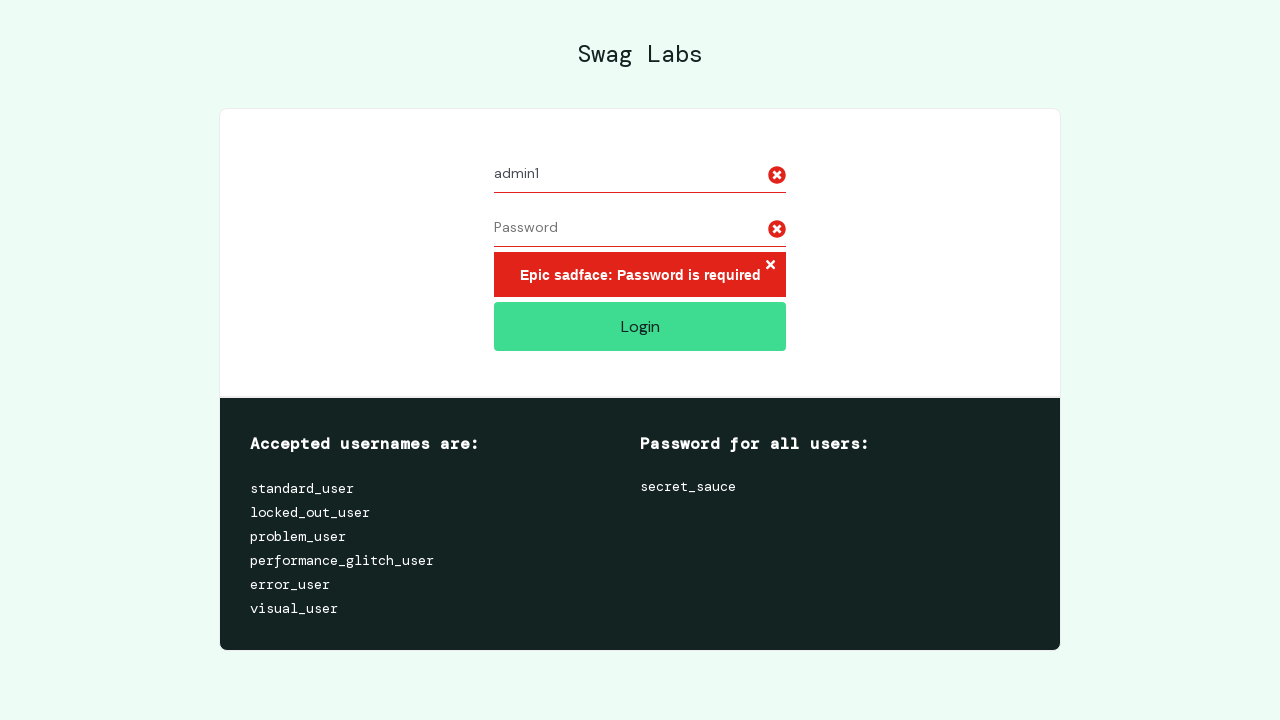

Error message appeared on page
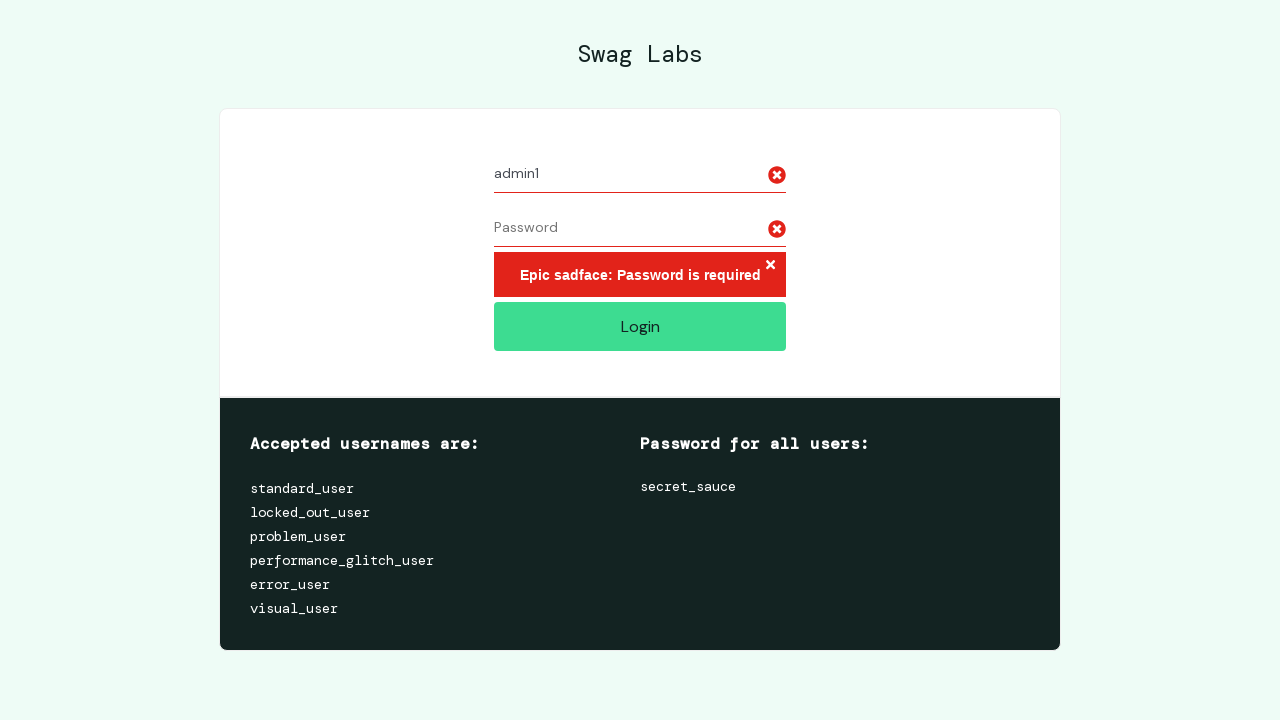

Located error message element
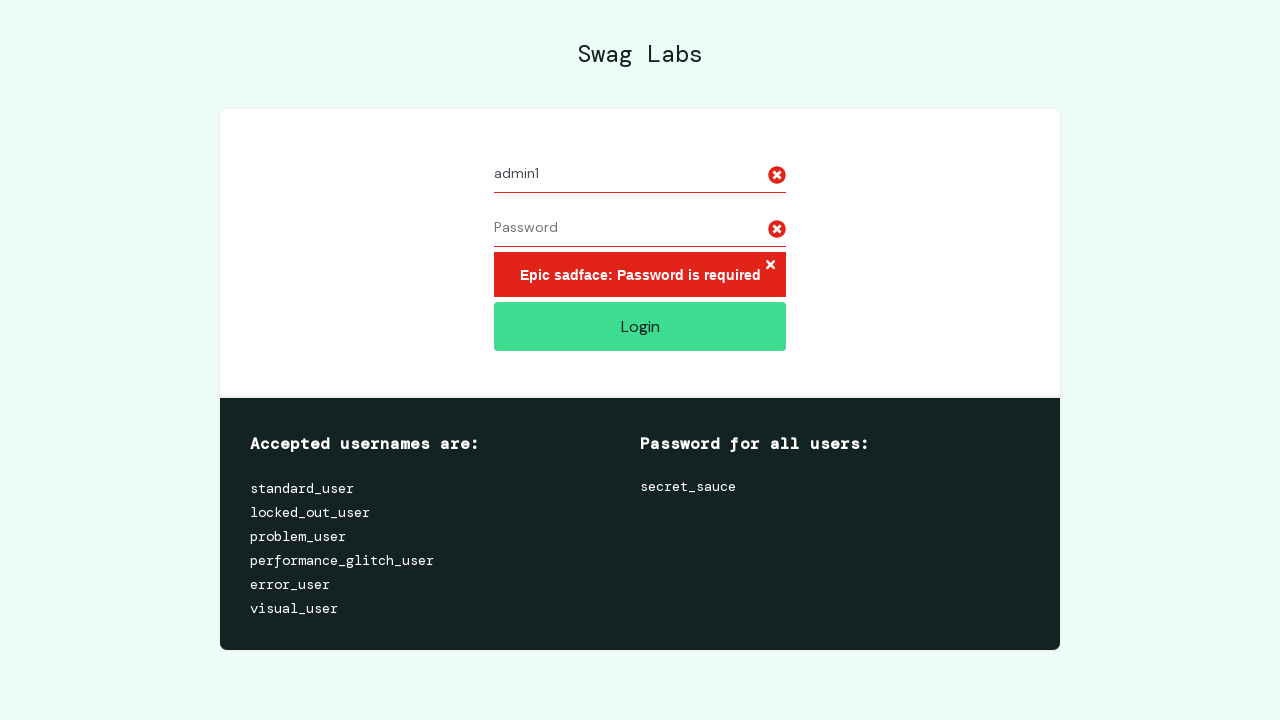

Verified error message text: 'Epic sadface: Password is required'
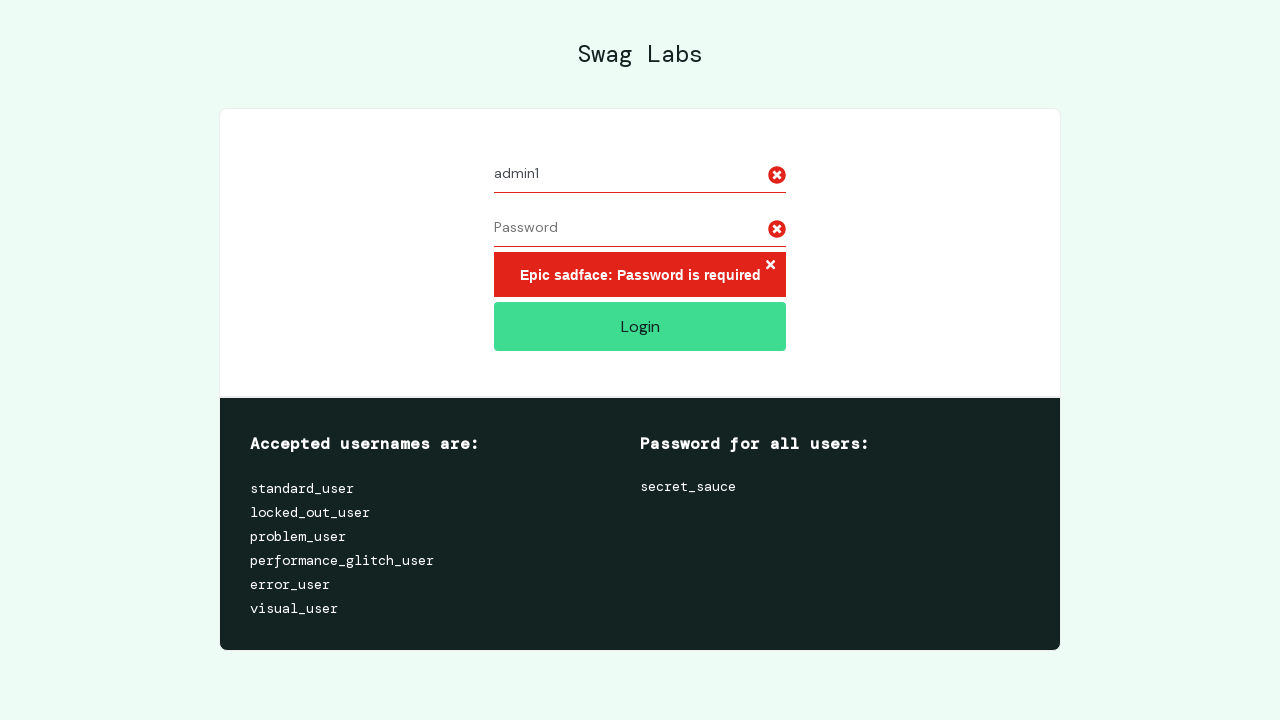

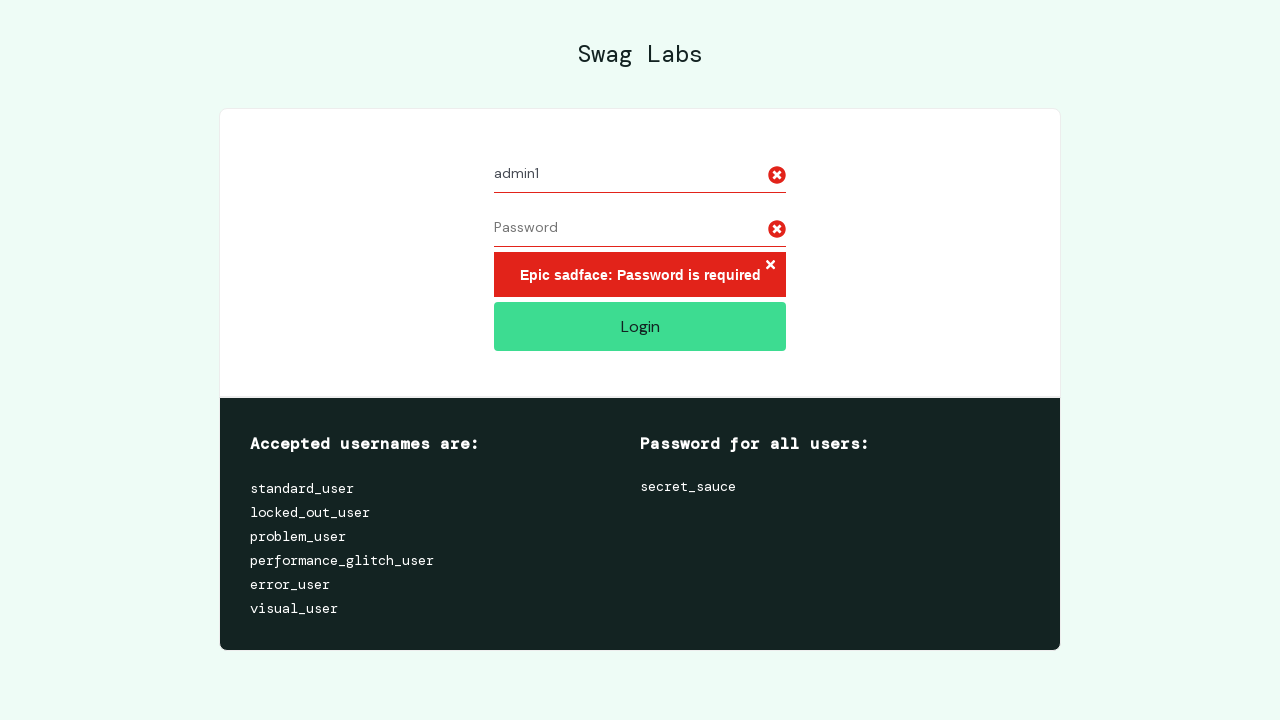